Tests various dropdown selection methods including select by index, by visible text, using sendKeys, and Bootstrap dropdown selection

Starting URL: https://www.leafground.com/select.xhtml

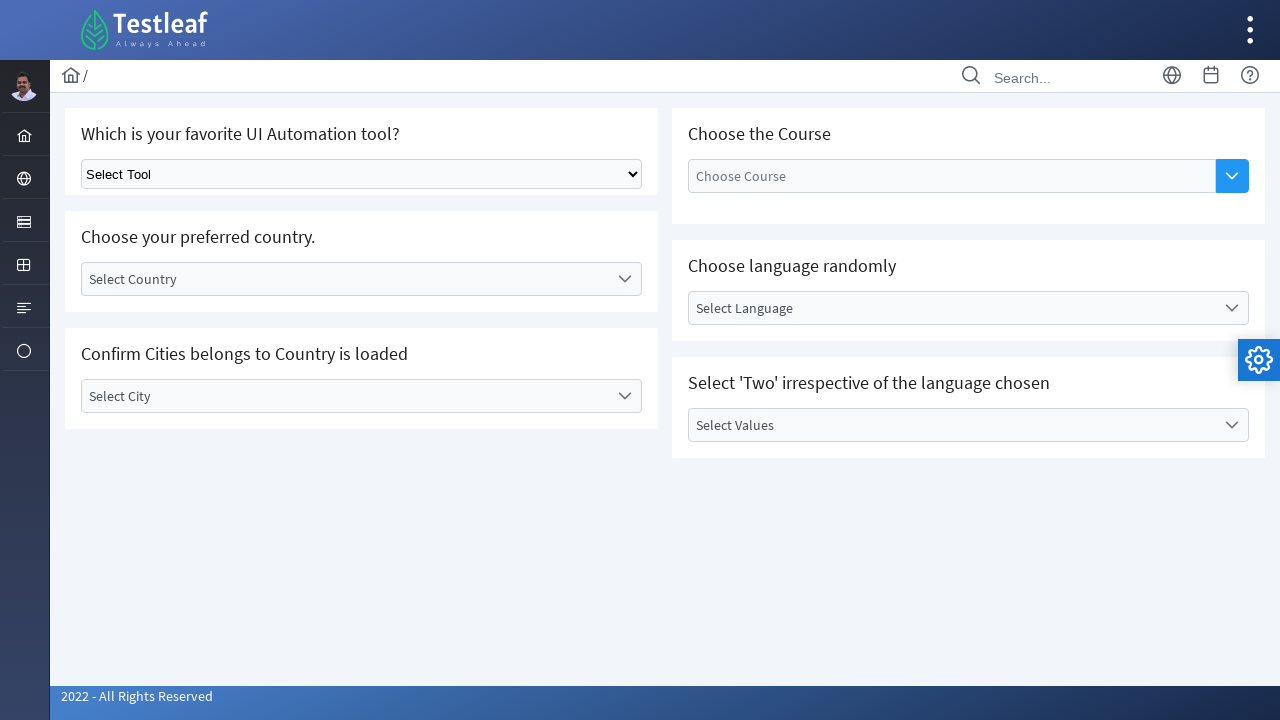

Located basic dropdown element
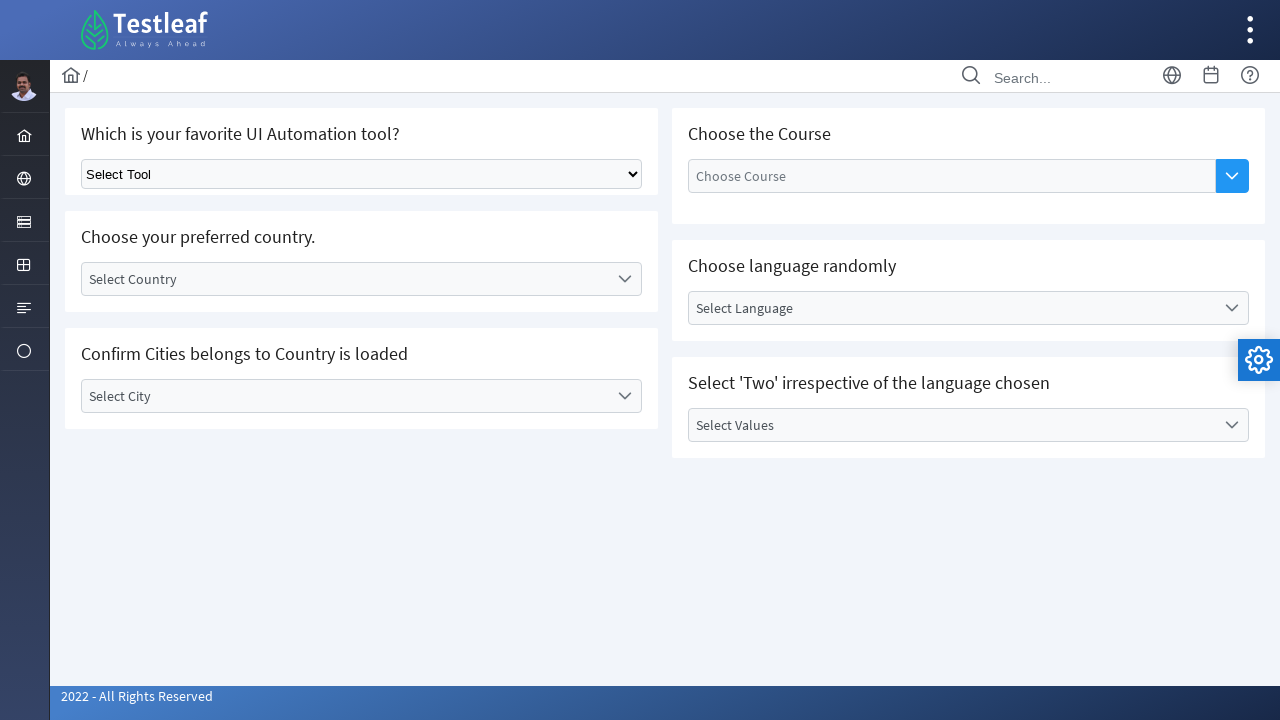

Selected dropdown option by index 1 on select.ui-selectonemenu
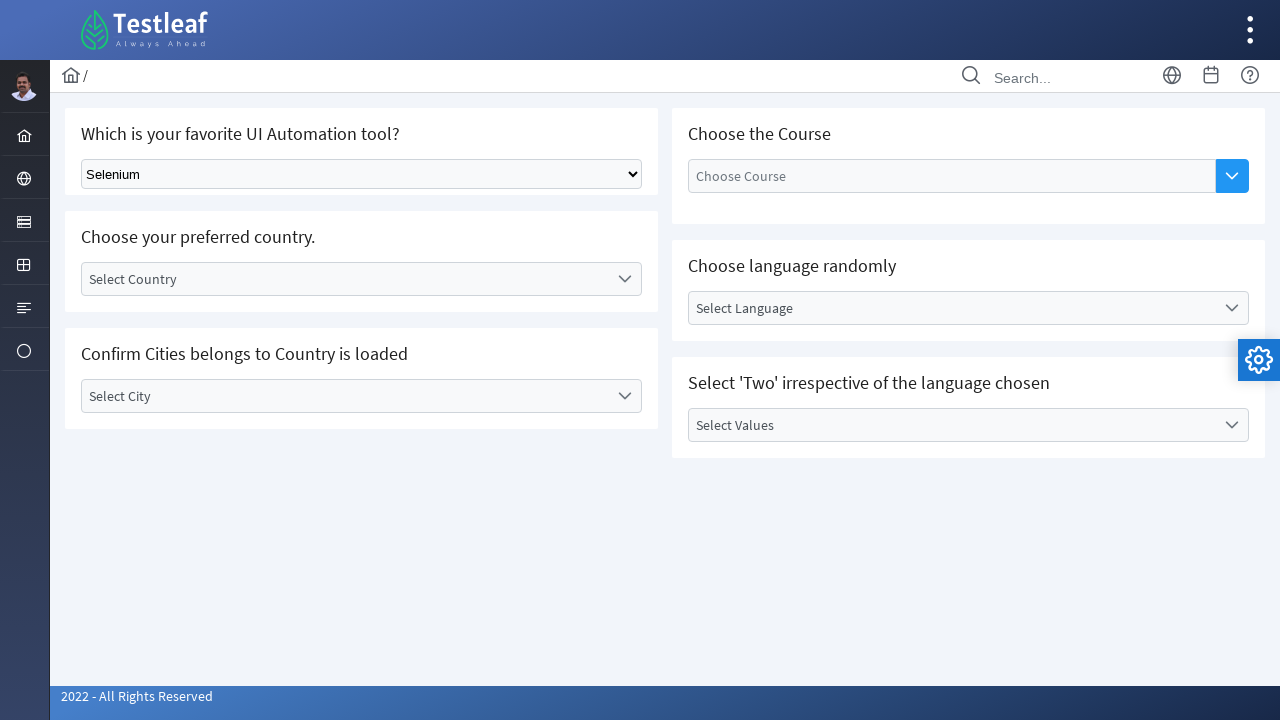

Selected dropdown option by visible text 'Playwright' on select.ui-selectonemenu
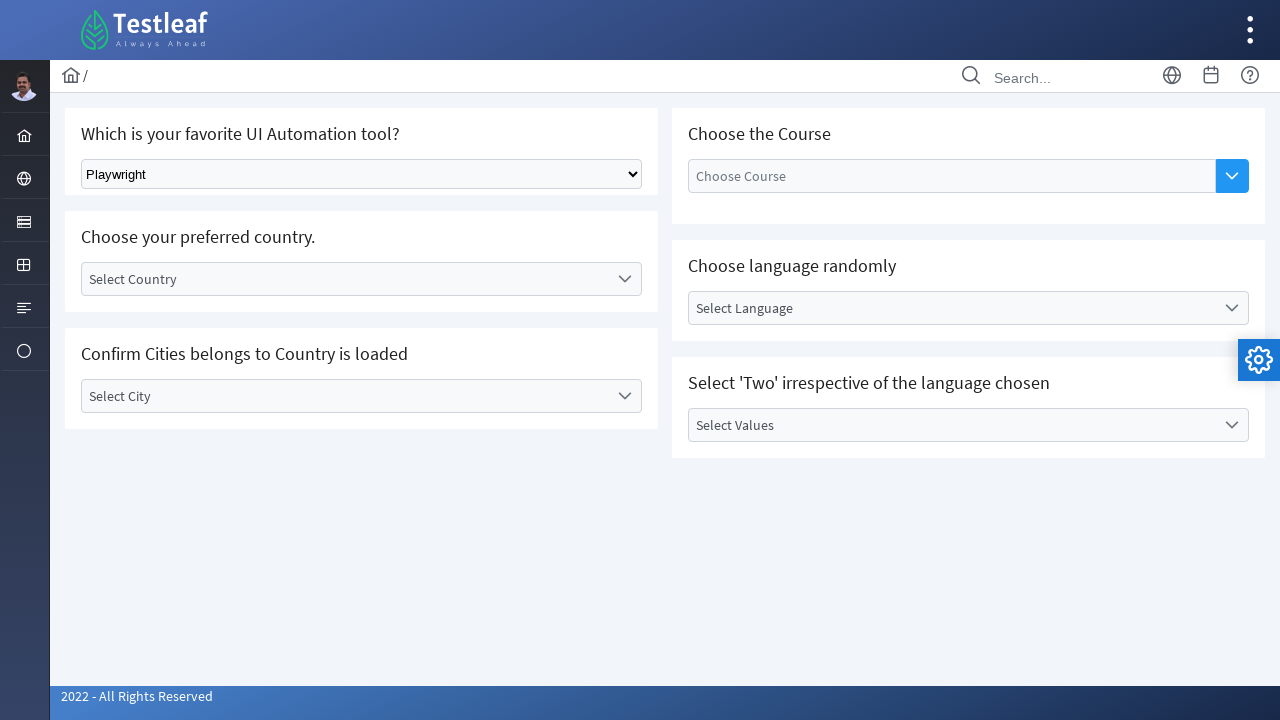

Retrieved all dropdown options: 5 options found
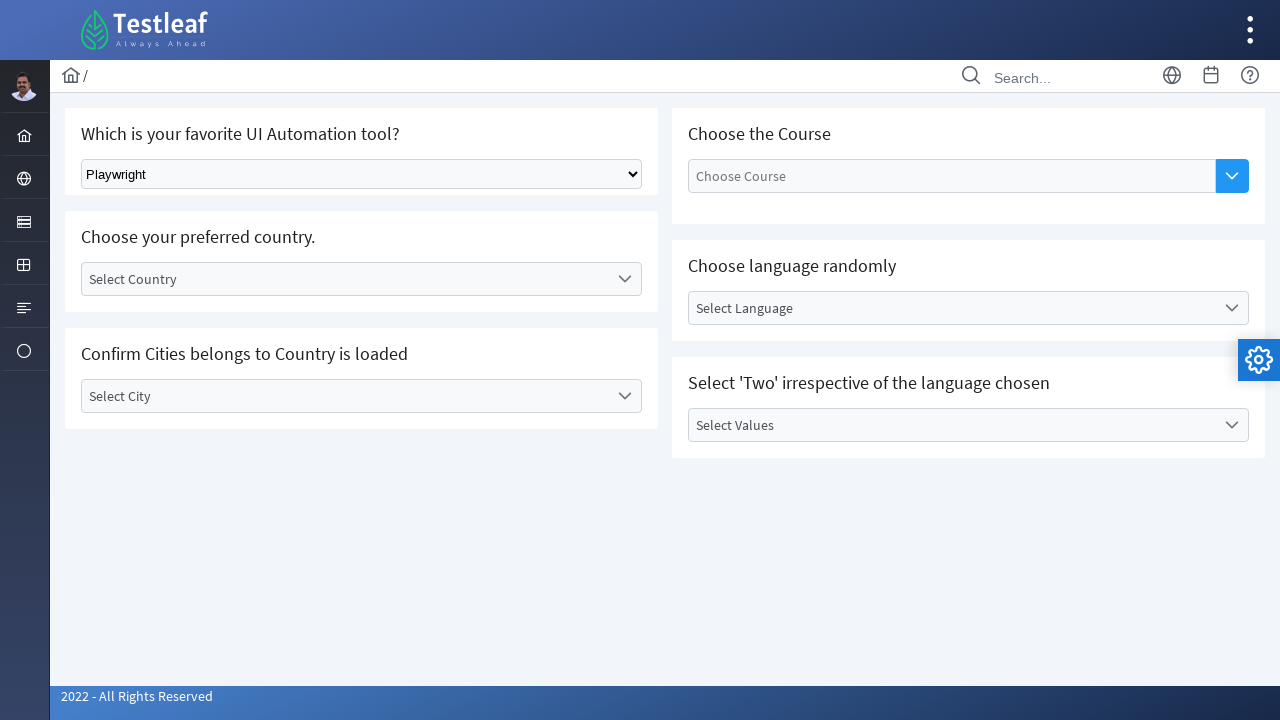

Typed 'Puppeteer' sequentially into dropdown field
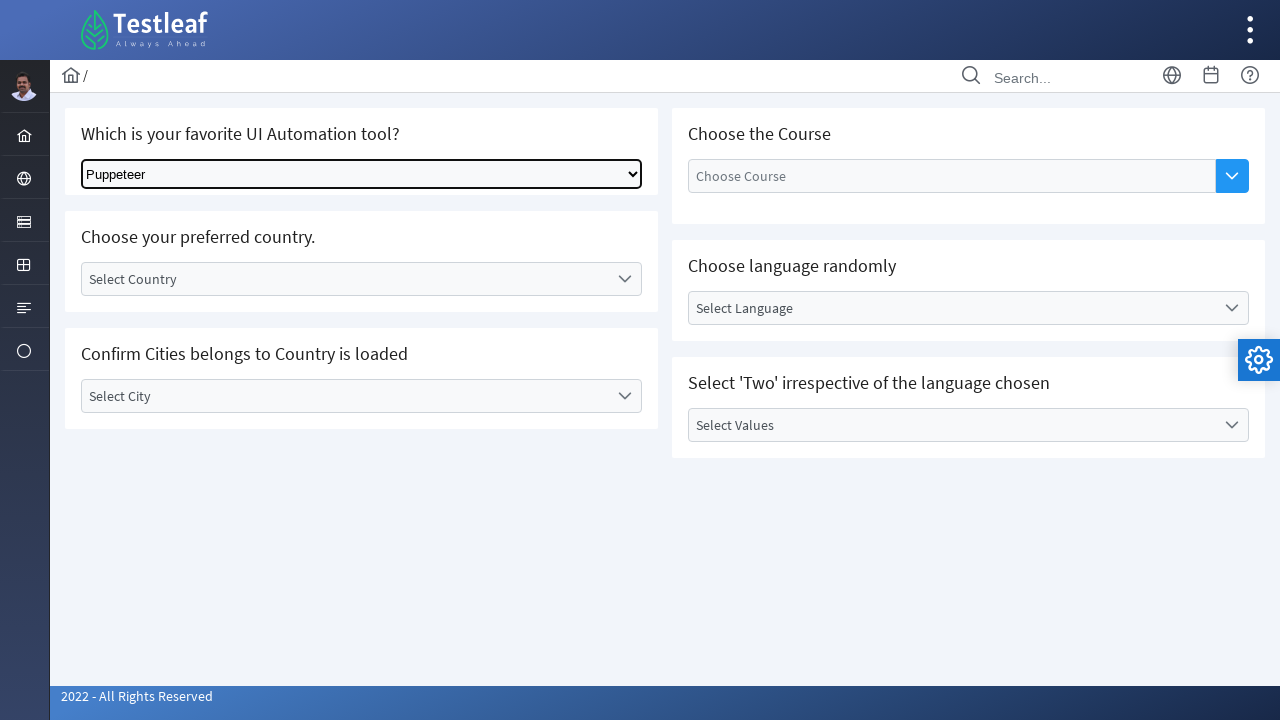

Located Bootstrap dropdown element
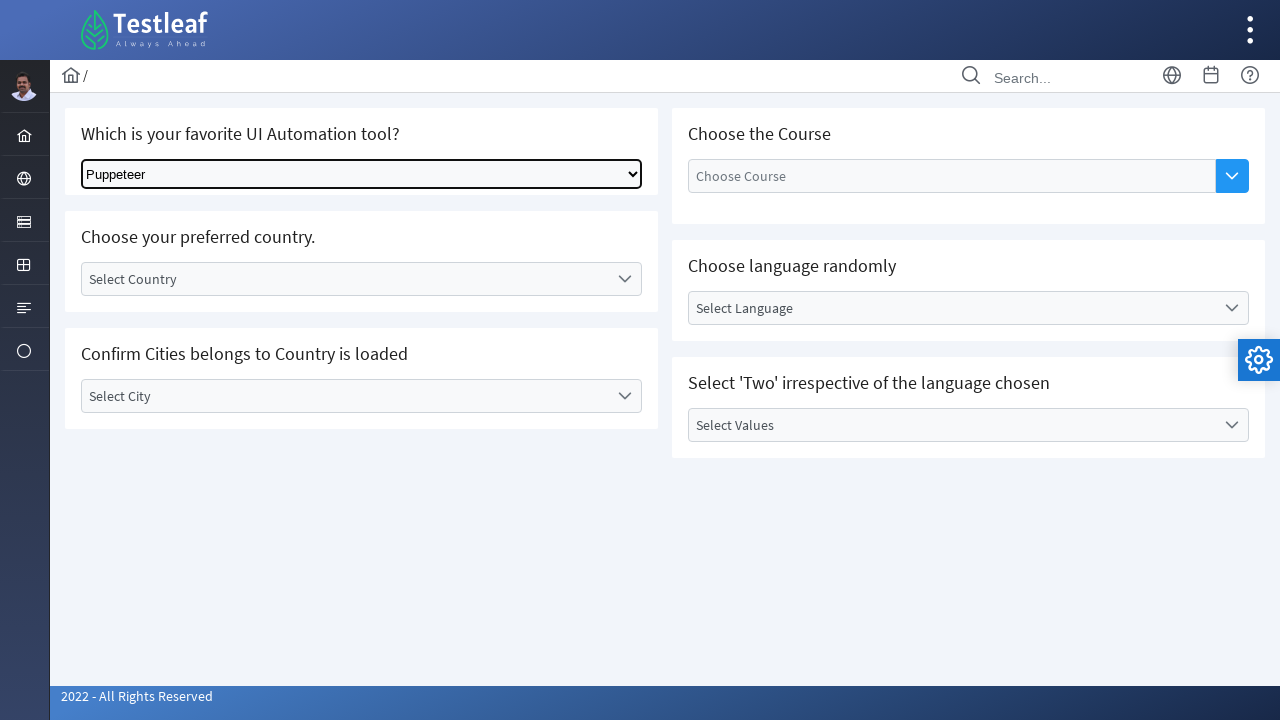

Clicked Bootstrap dropdown to open options at (362, 279) on div#j_idt87\:country
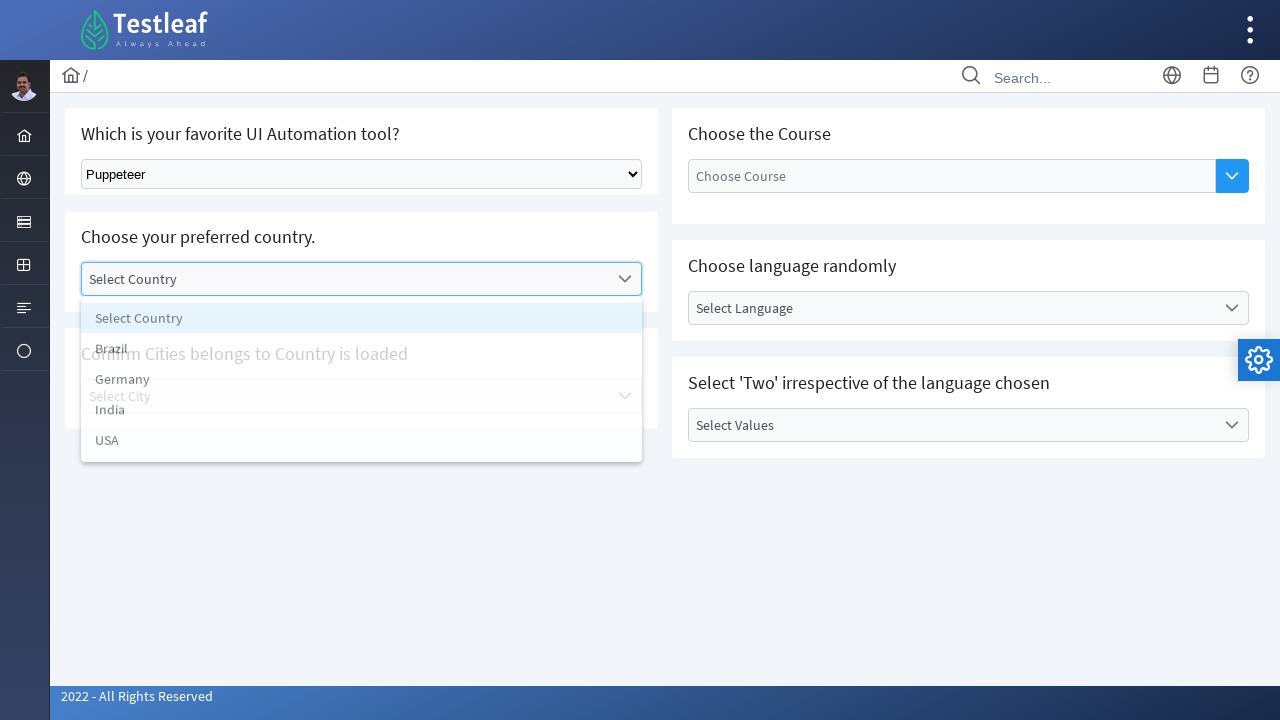

Located dropdown items list with 5 items
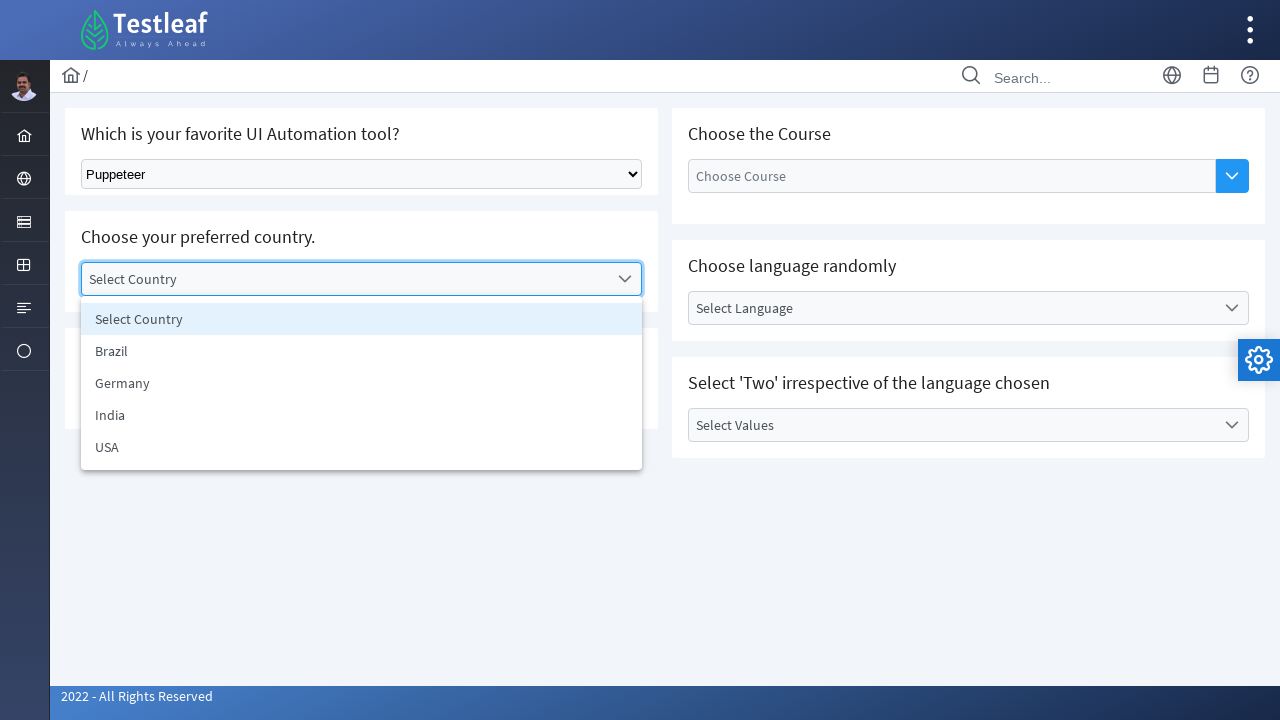

Clicked USA option in Bootstrap dropdown at (362, 447) on ul#j_idt87\:country_items > li >> nth=4
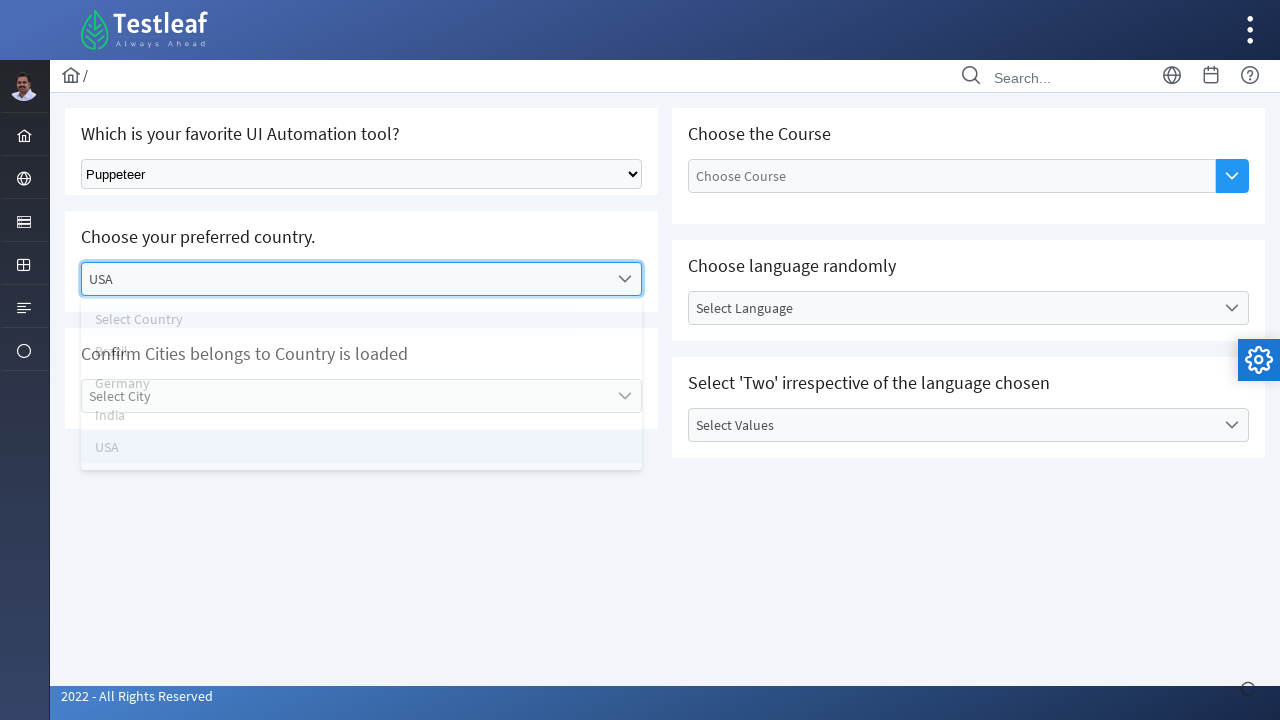

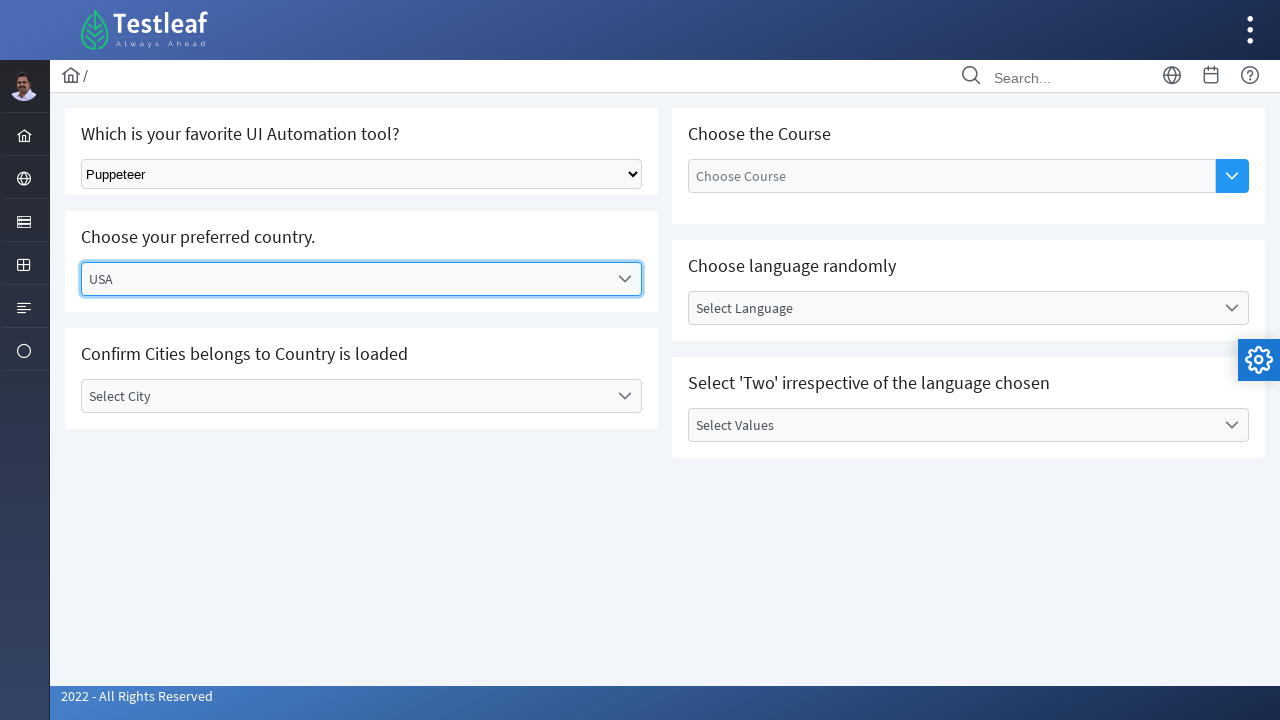